Tests scrolling to a form and filling in full name and date fields

Starting URL: https://formy-project.herokuapp.com

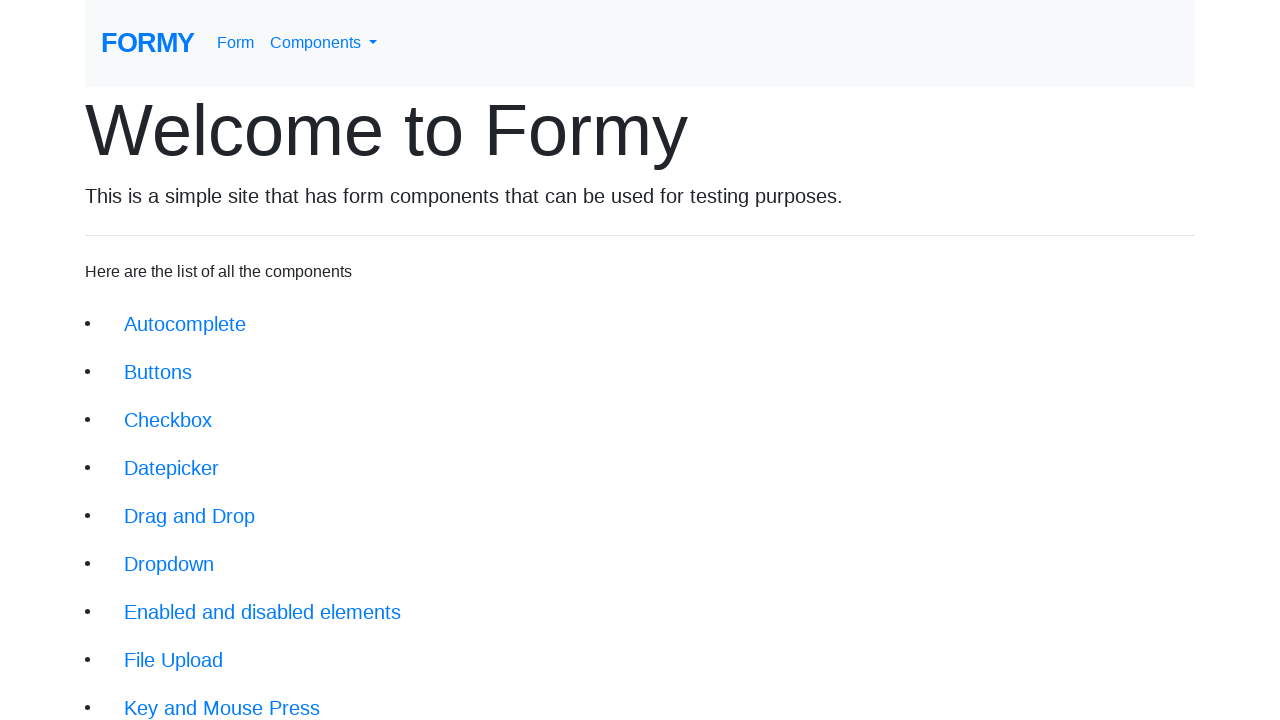

Clicked scroll link to navigate to form at (174, 552) on xpath=//a[@class ='btn btn-lg' and @href='/scroll']
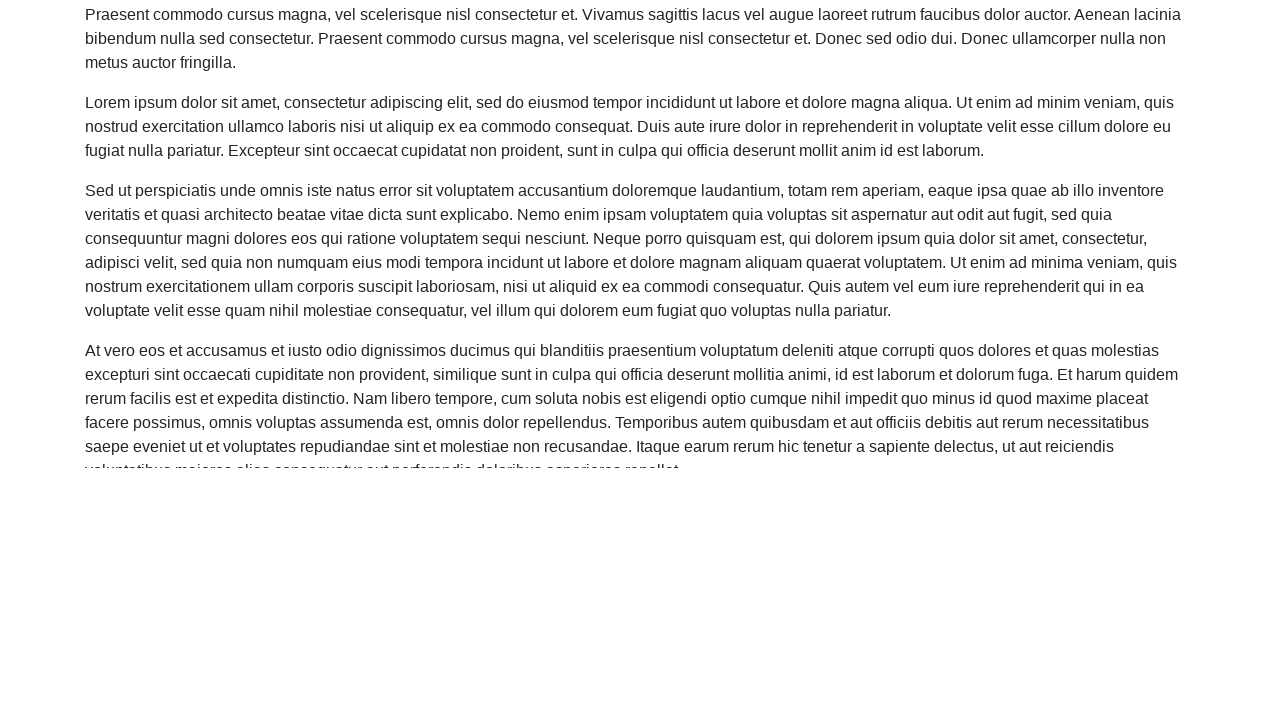

Located full name input field
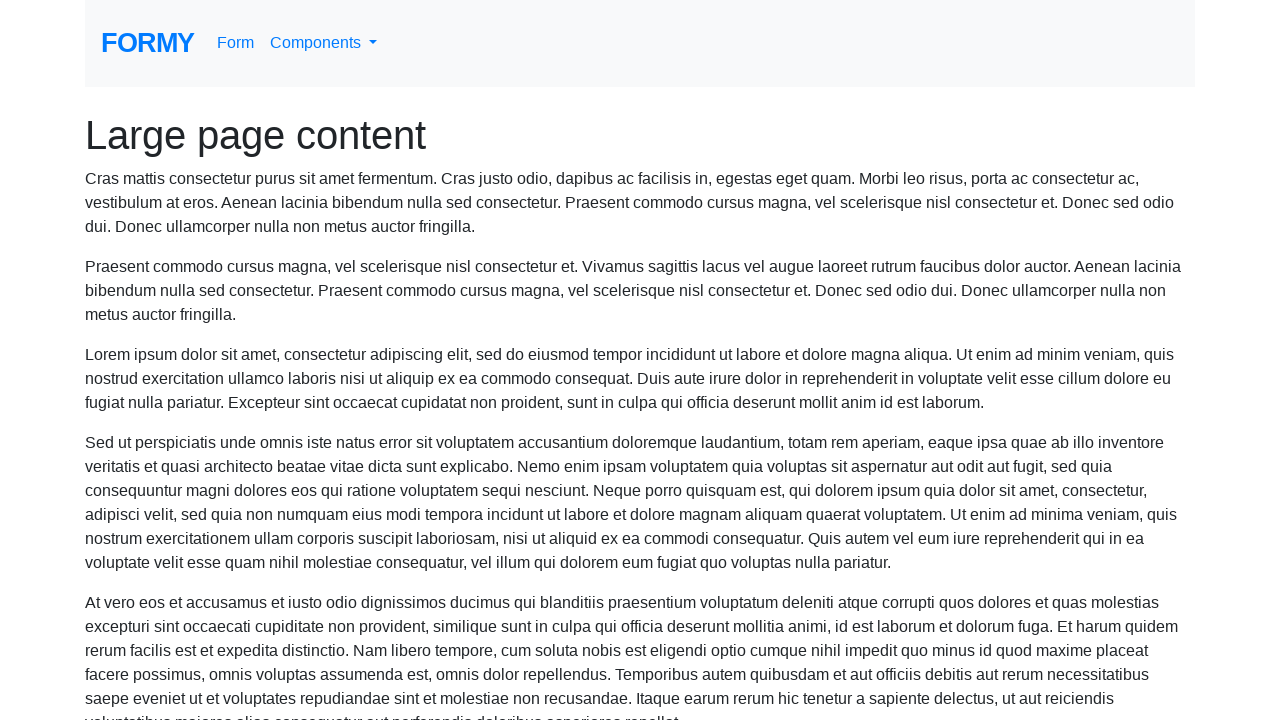

Scrolled full name input field into view
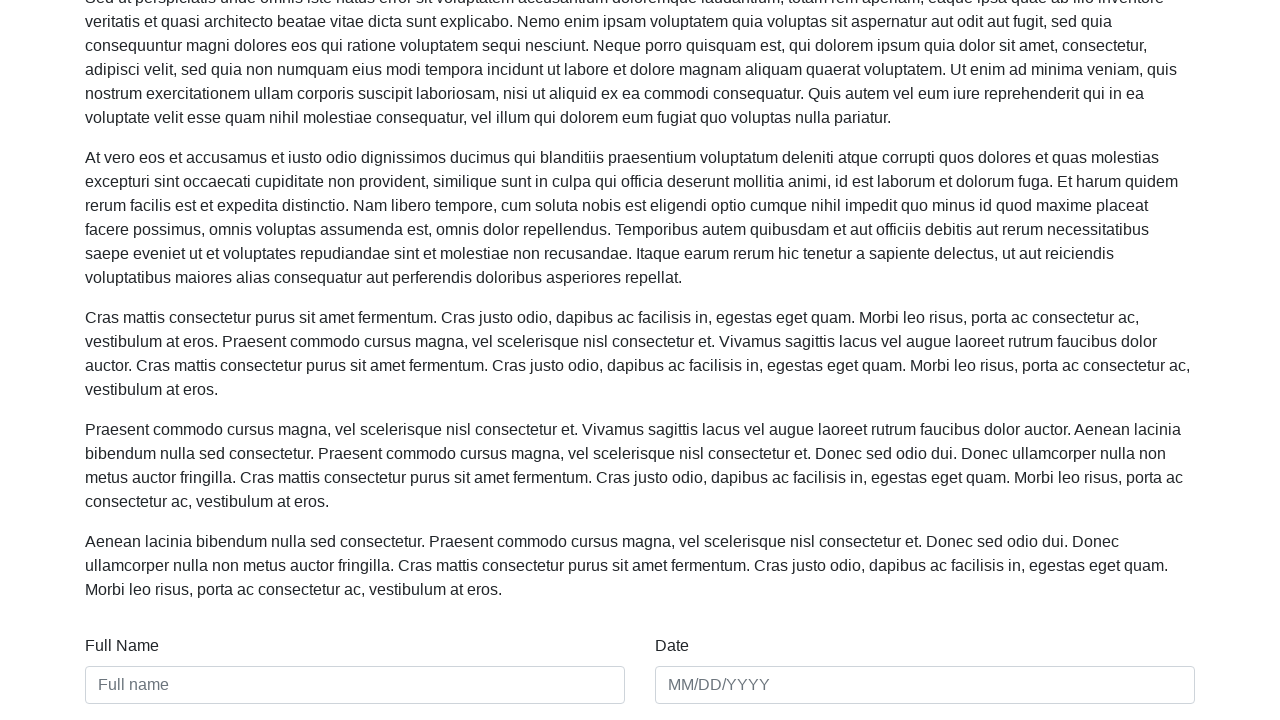

Filled full name field with 'Don Sanches' on xpath=//input[@placeholder='Full name']
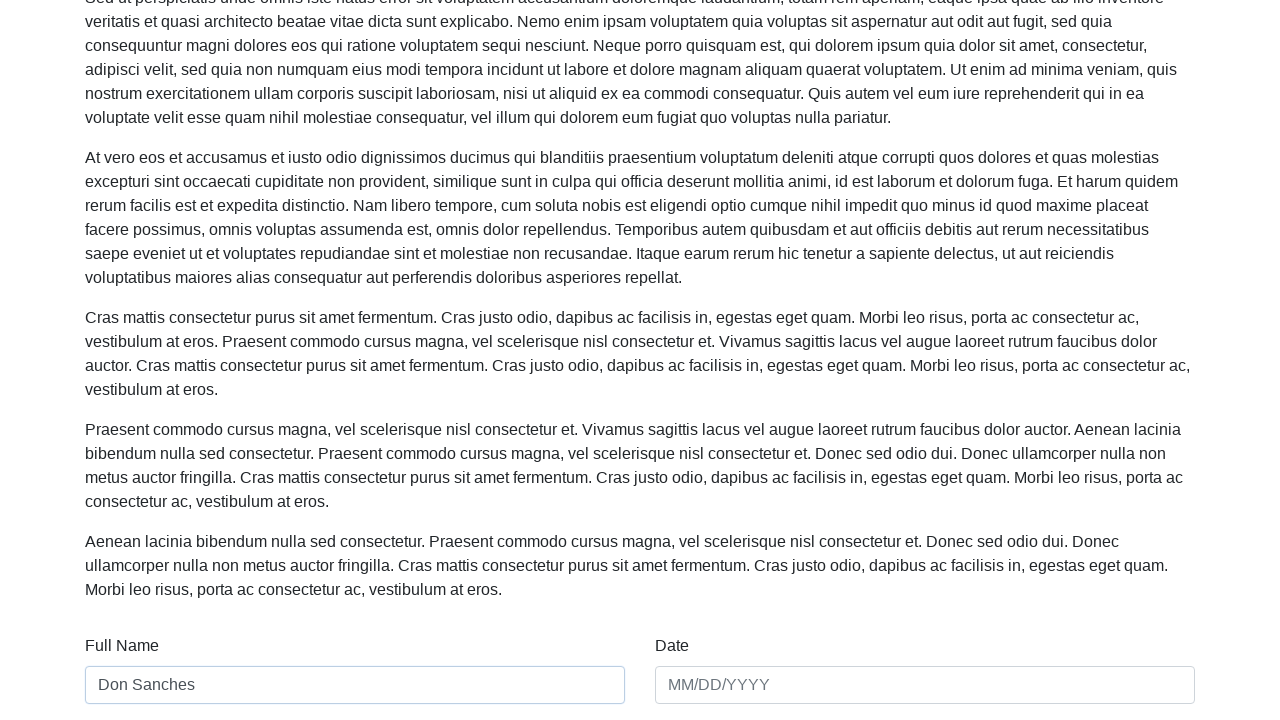

Filled date field with '11/07/2022' on xpath=//input[@placeholder='MM/DD/YYYY']
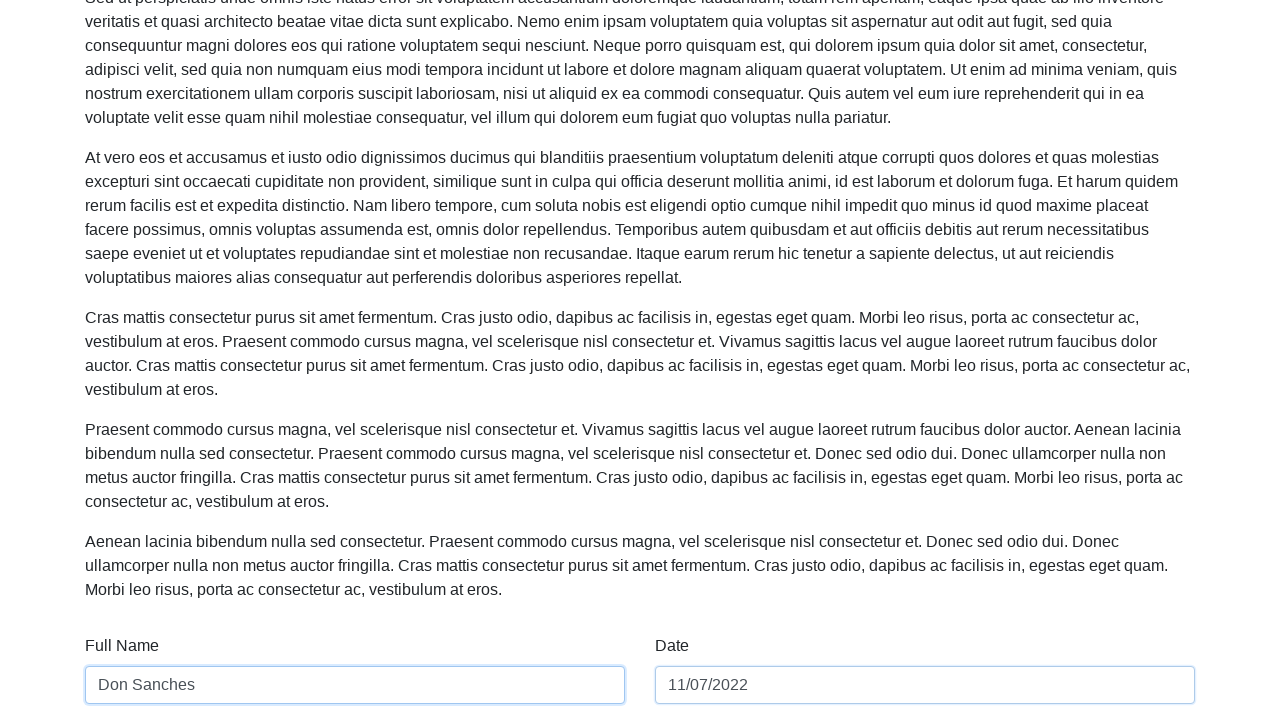

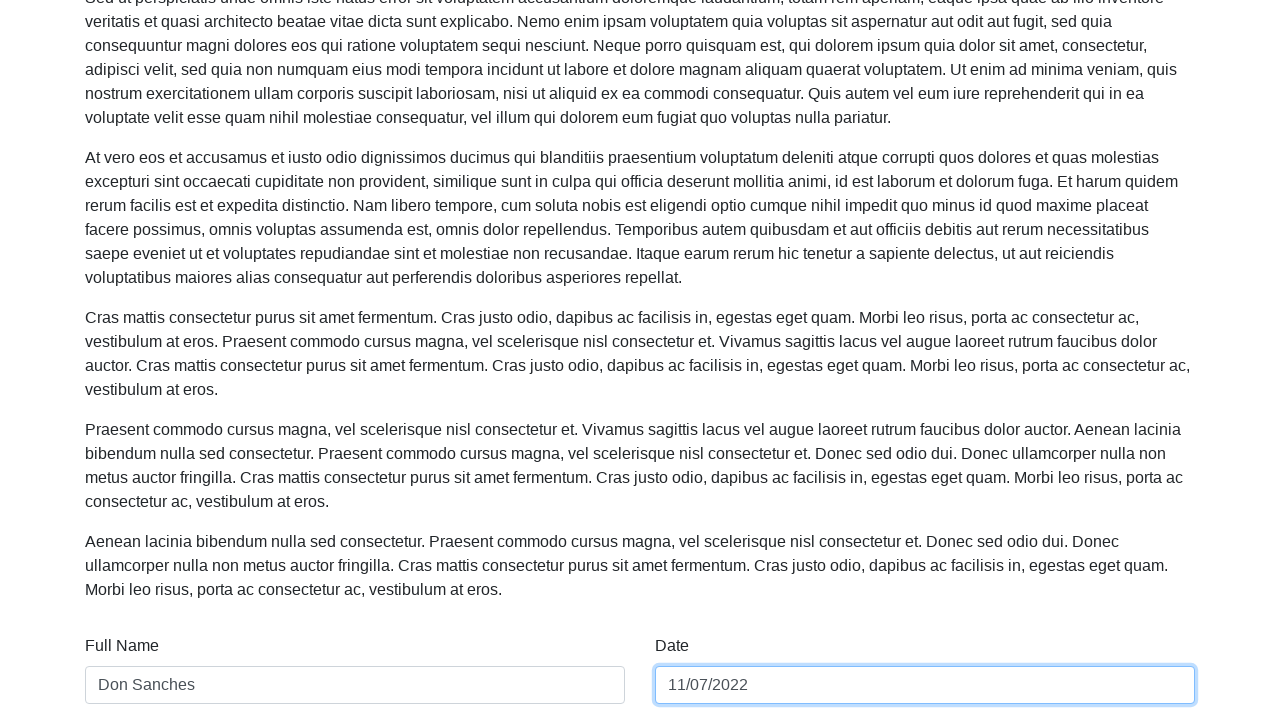